Fills a text field with input on the ngoaingu24h website

Starting URL: https://ngoaingu24h.vn/

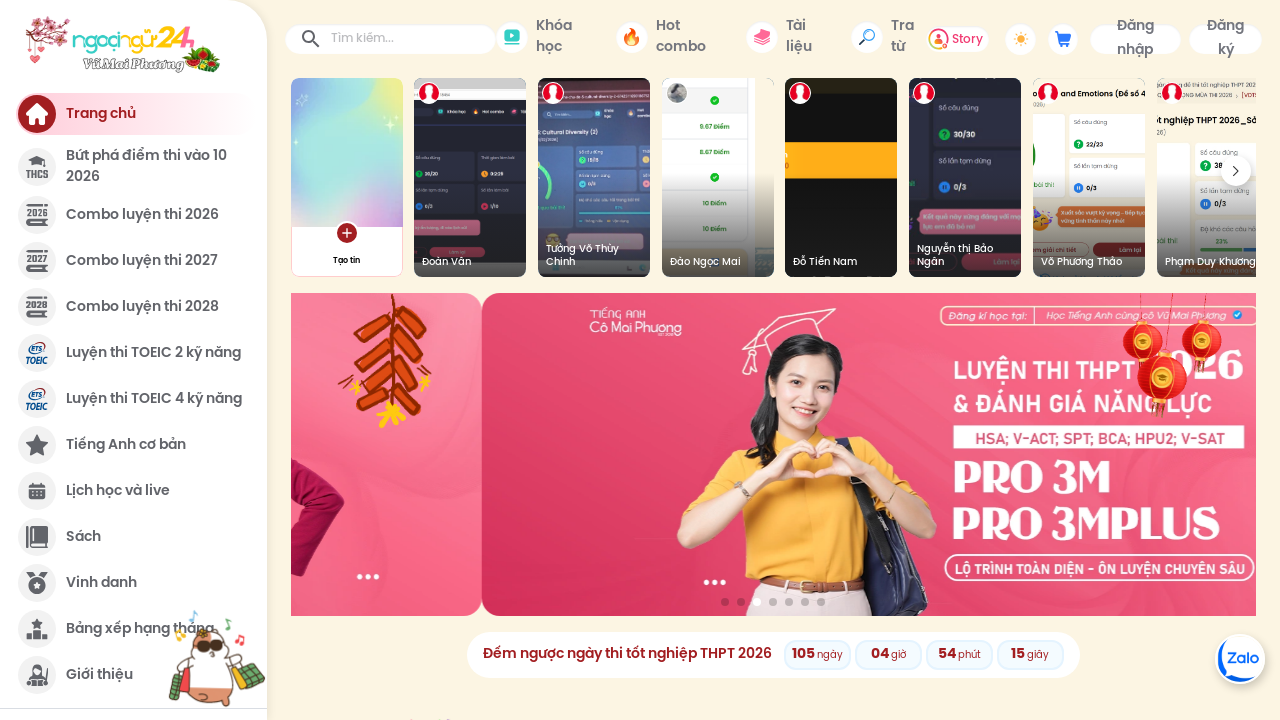

Filled text field with 'hi' on ngoaingu24h website on #textfield
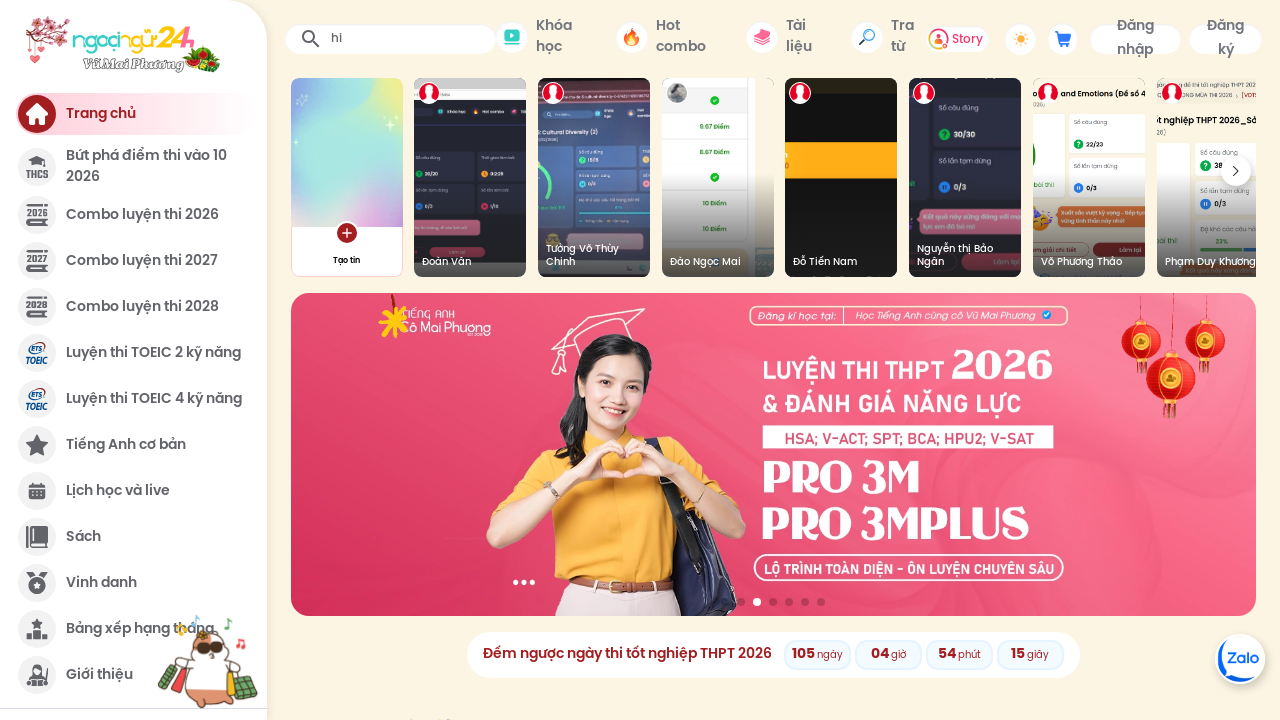

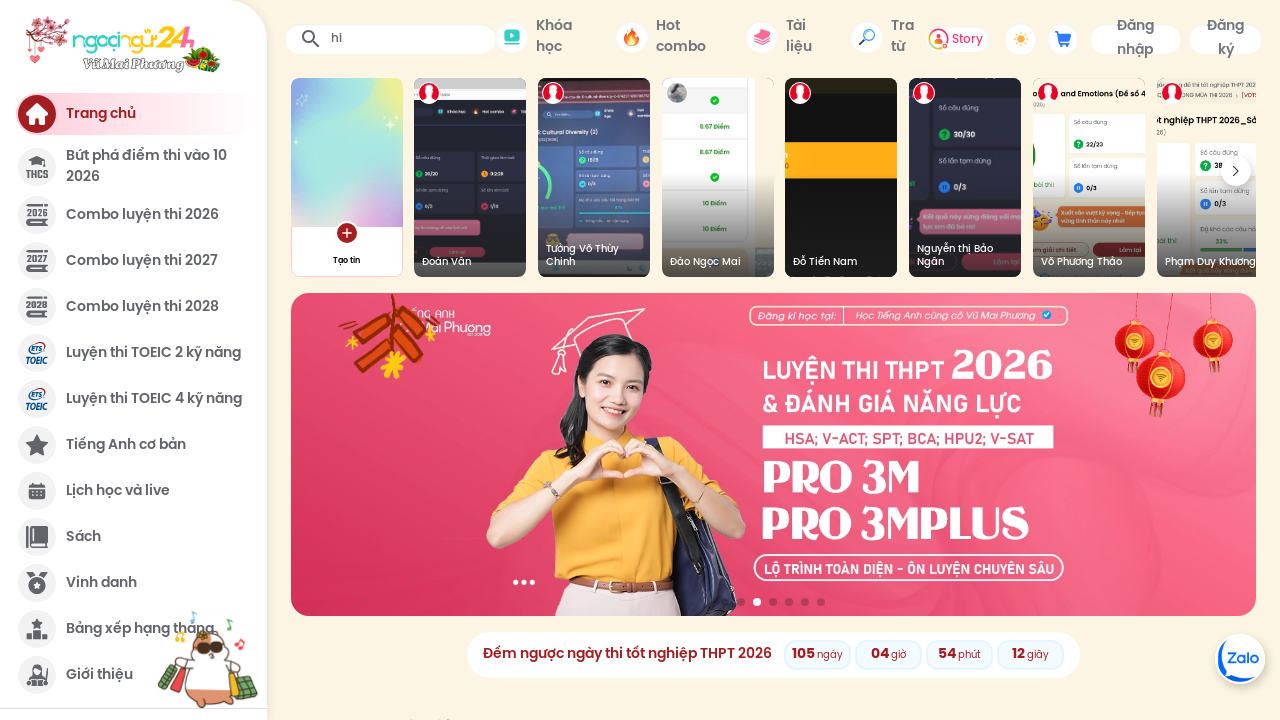